Tests table sorting on a table with semantic class attributes by clicking the Due column header and verifying sorting

Starting URL: http://the-internet.herokuapp.com/tables

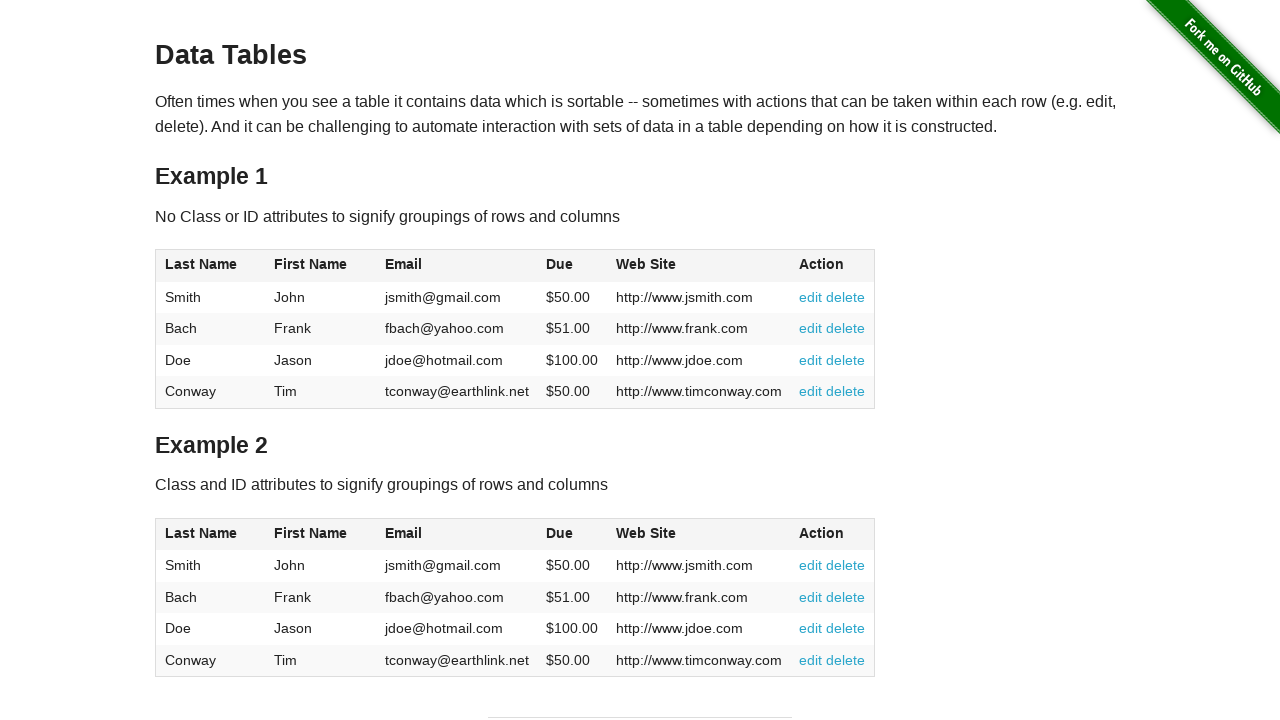

Clicked Due column header to sort table at (560, 533) on #table2 thead .dues
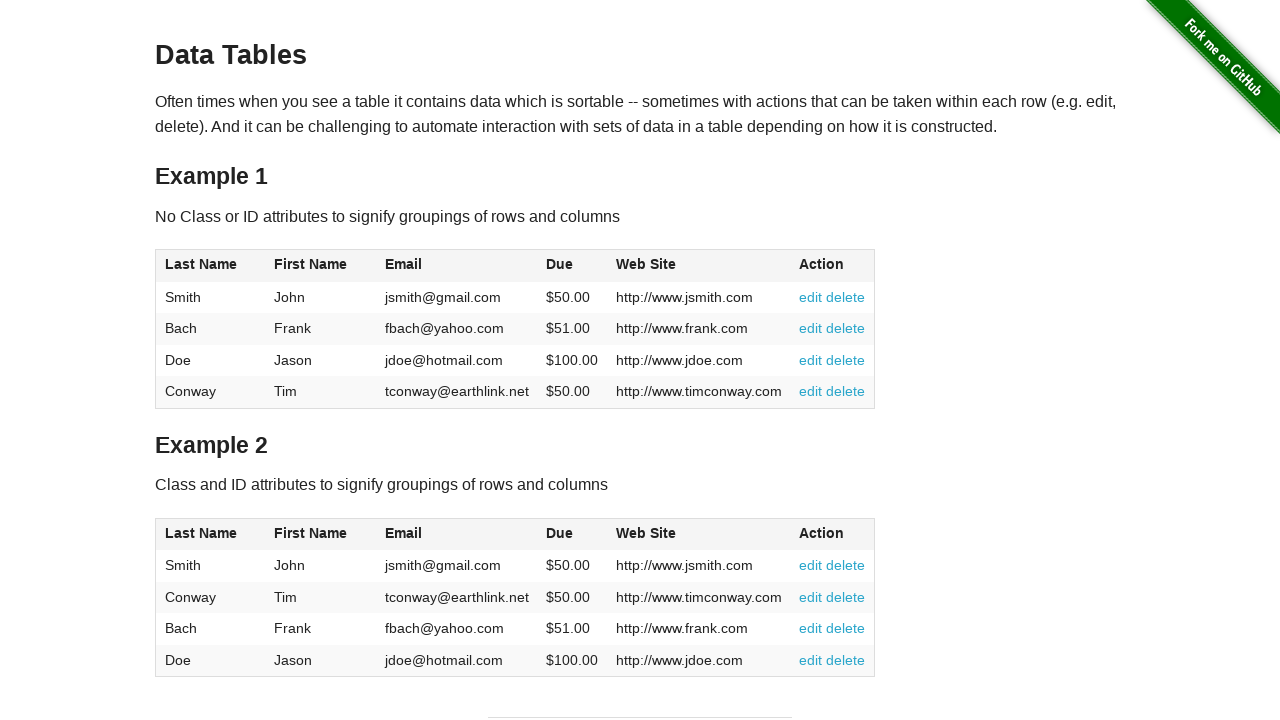

Table sorted by Due column
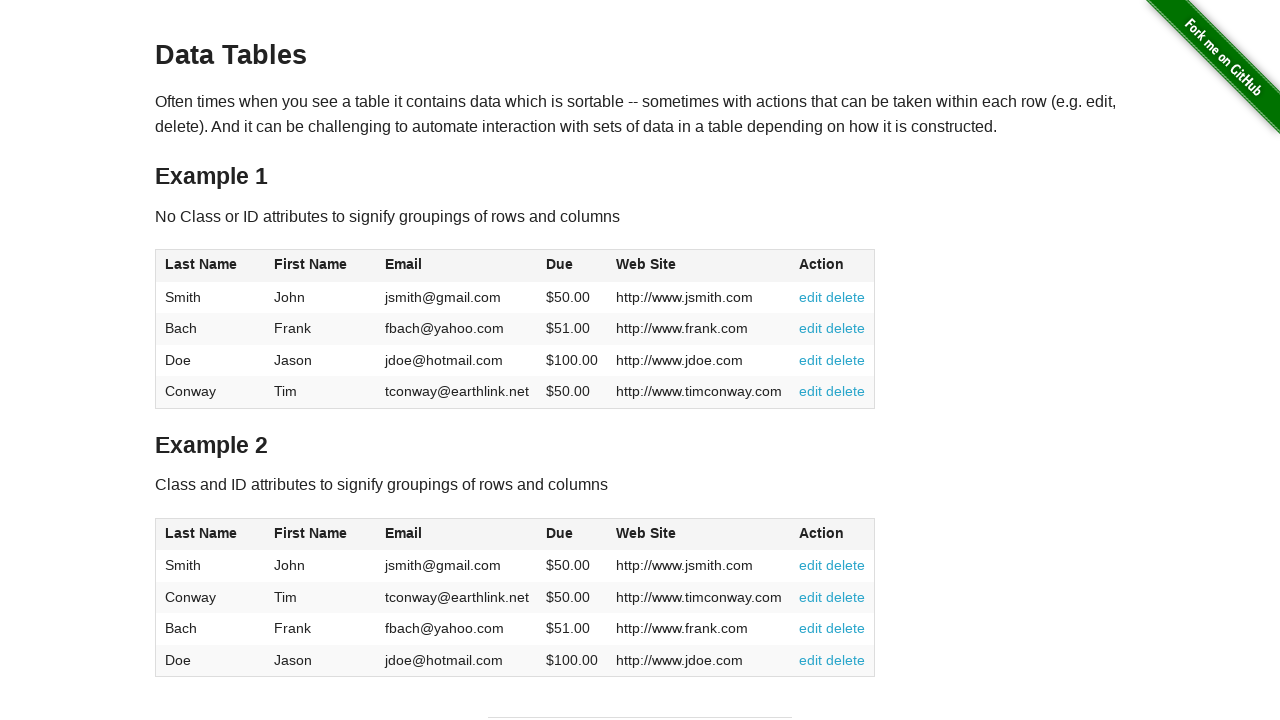

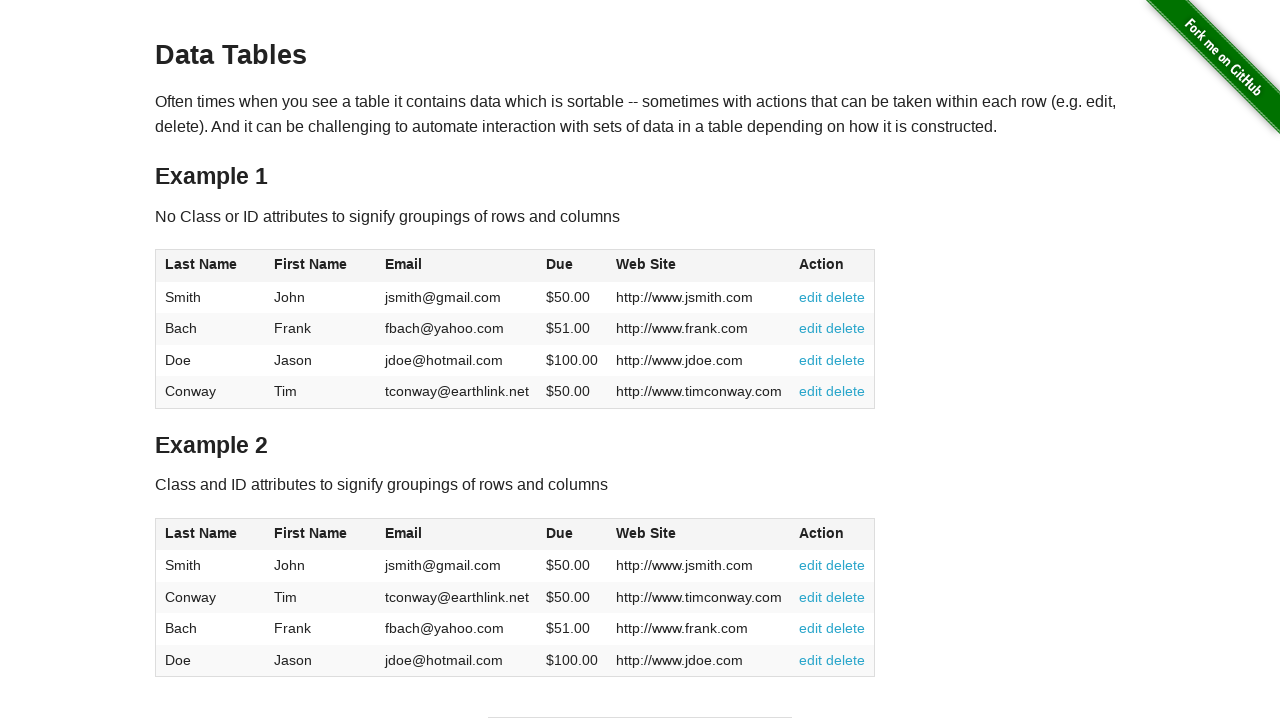